Tests that edits are cancelled when pressing Escape key

Starting URL: https://demo.playwright.dev/todomvc

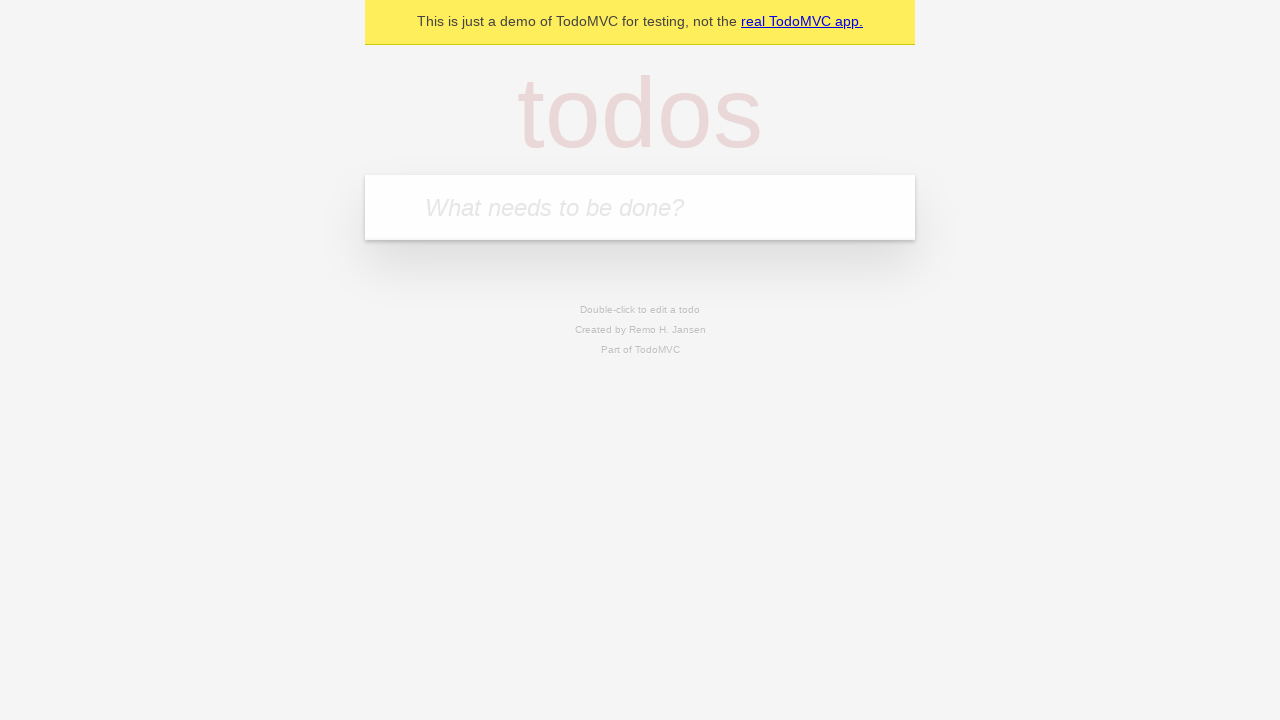

Filled first todo input with 'buy some cheese' on internal:attr=[placeholder="What needs to be done?"i]
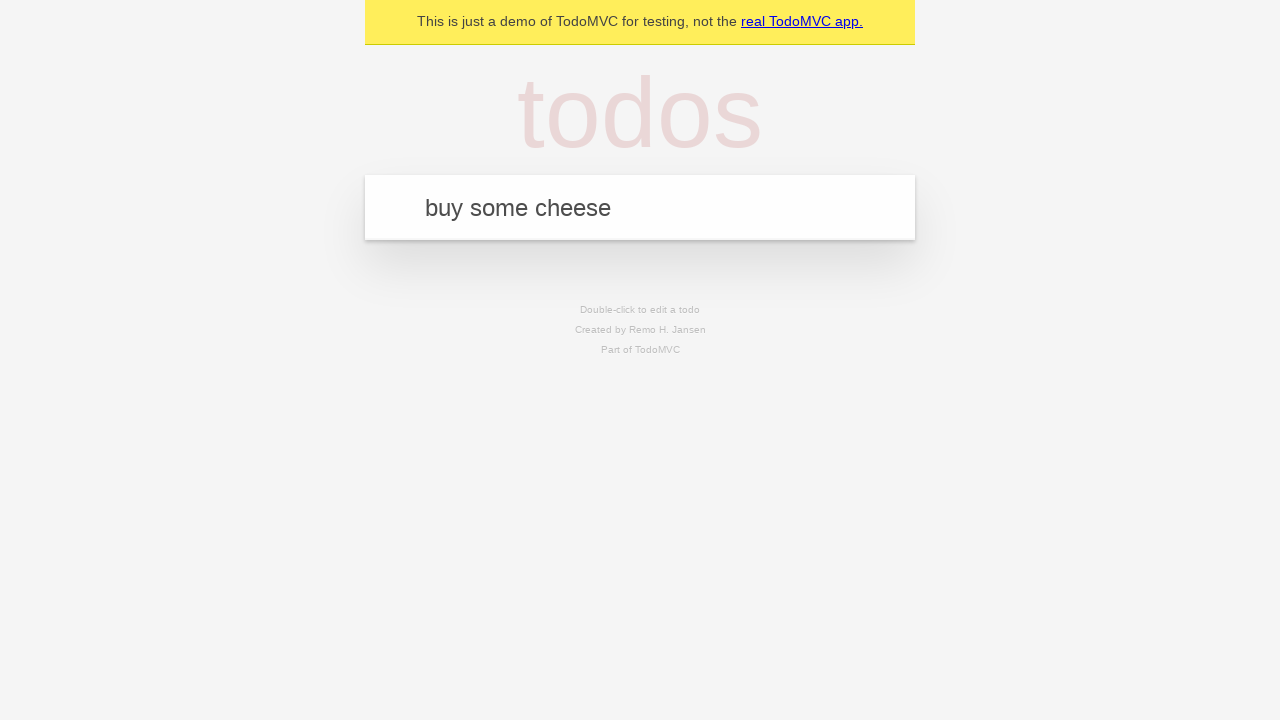

Pressed Enter to create first todo on internal:attr=[placeholder="What needs to be done?"i]
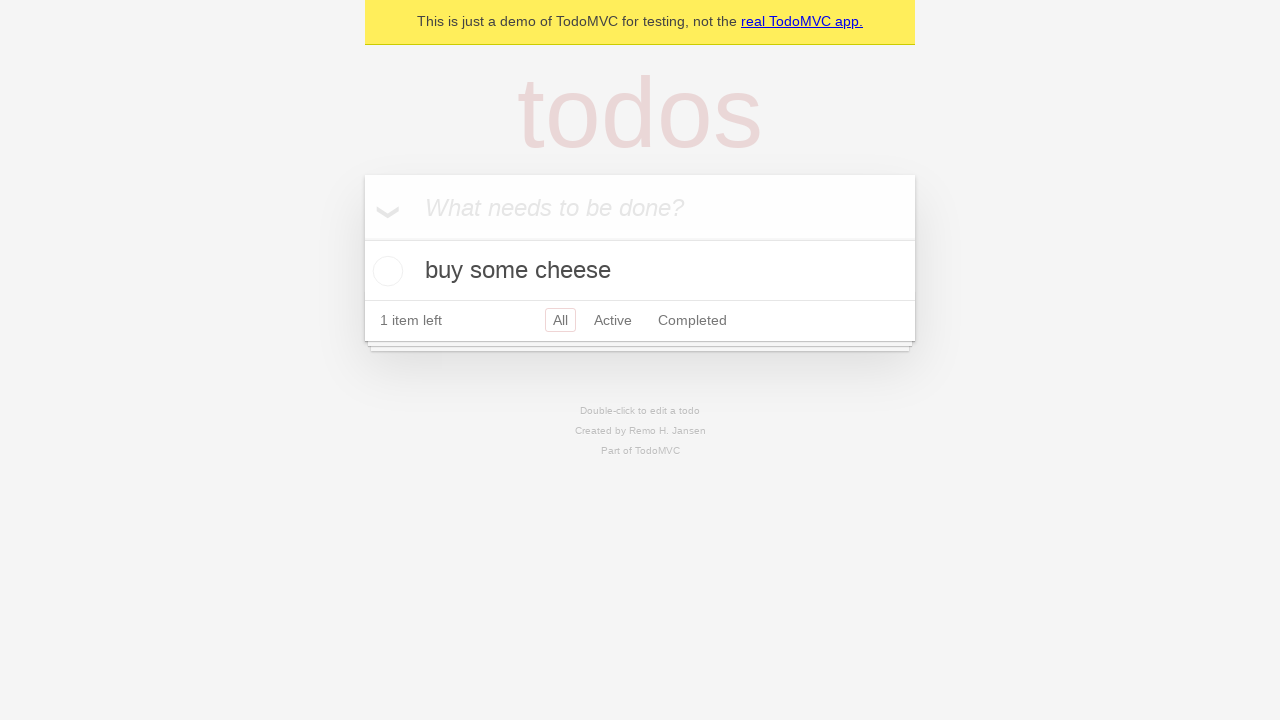

Filled second todo input with 'feed the cat' on internal:attr=[placeholder="What needs to be done?"i]
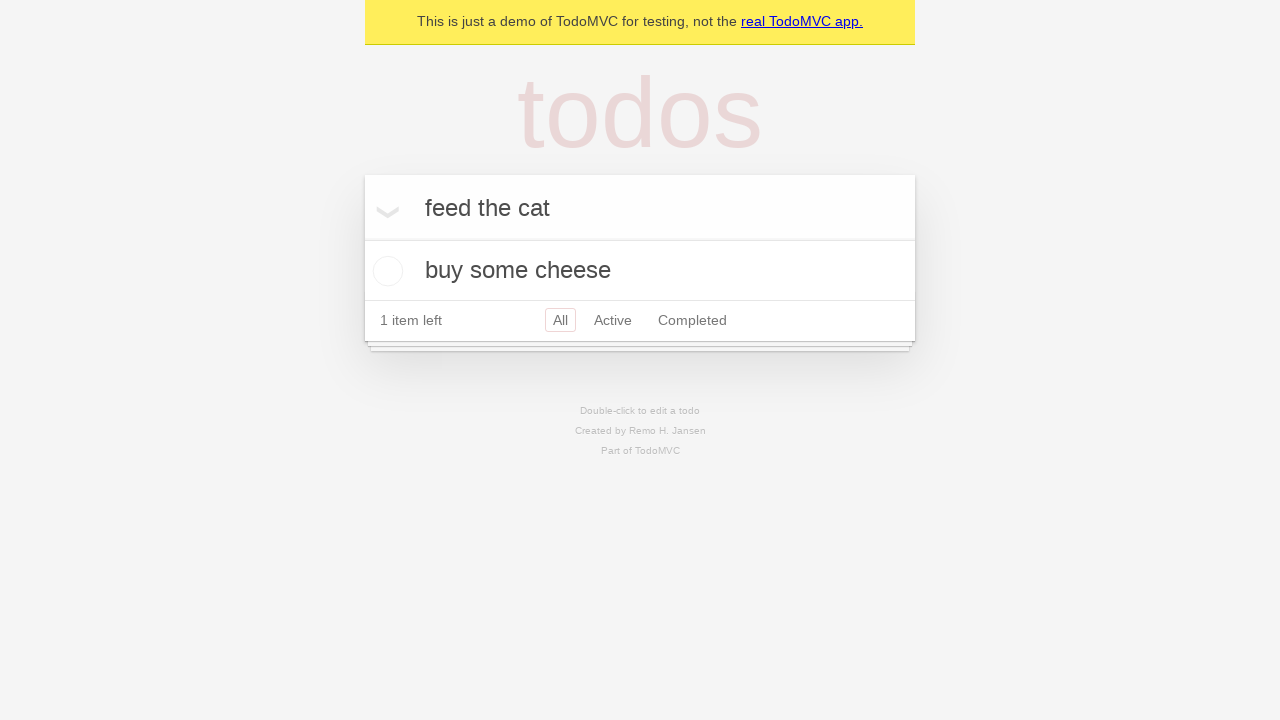

Pressed Enter to create second todo on internal:attr=[placeholder="What needs to be done?"i]
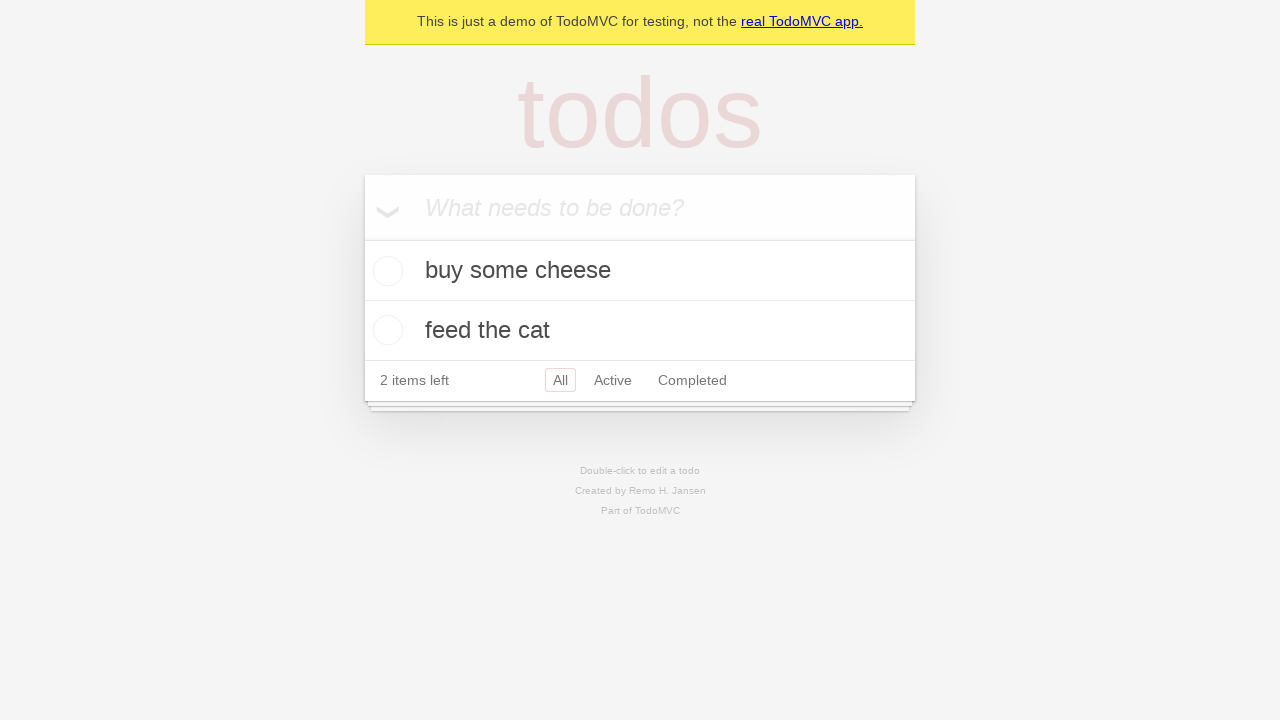

Filled third todo input with 'book a doctors appointment' on internal:attr=[placeholder="What needs to be done?"i]
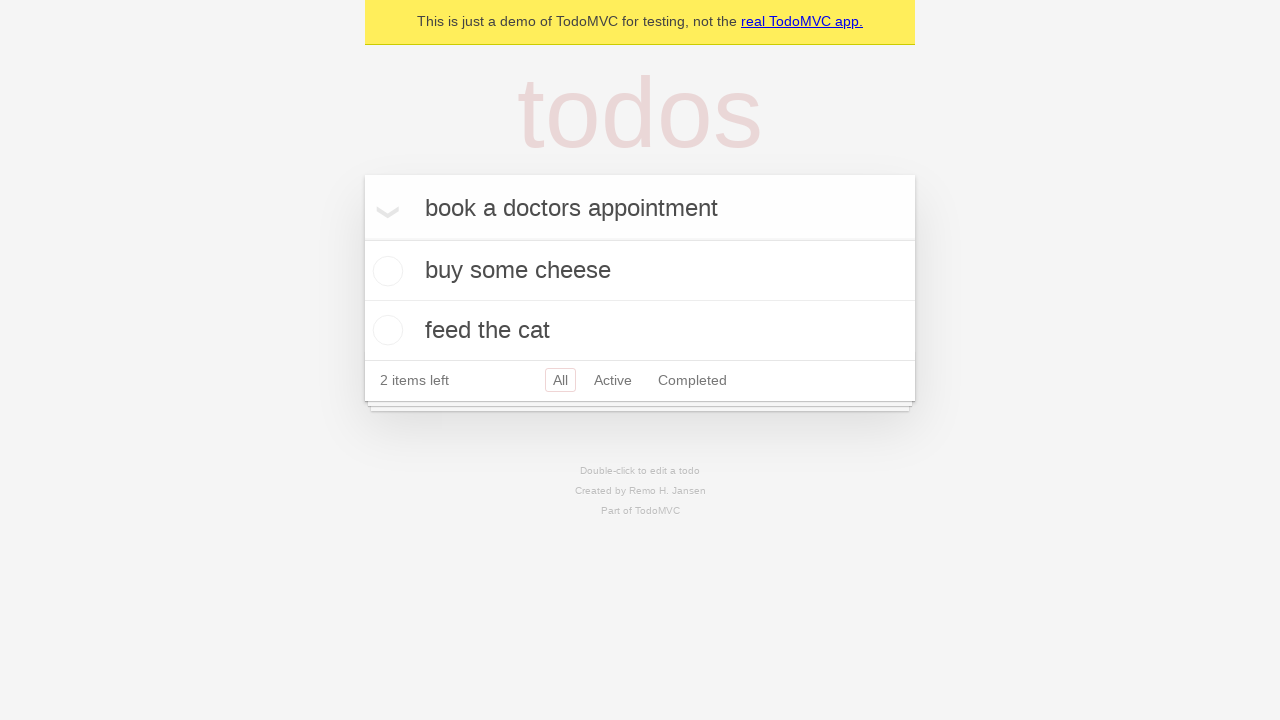

Pressed Enter to create third todo on internal:attr=[placeholder="What needs to be done?"i]
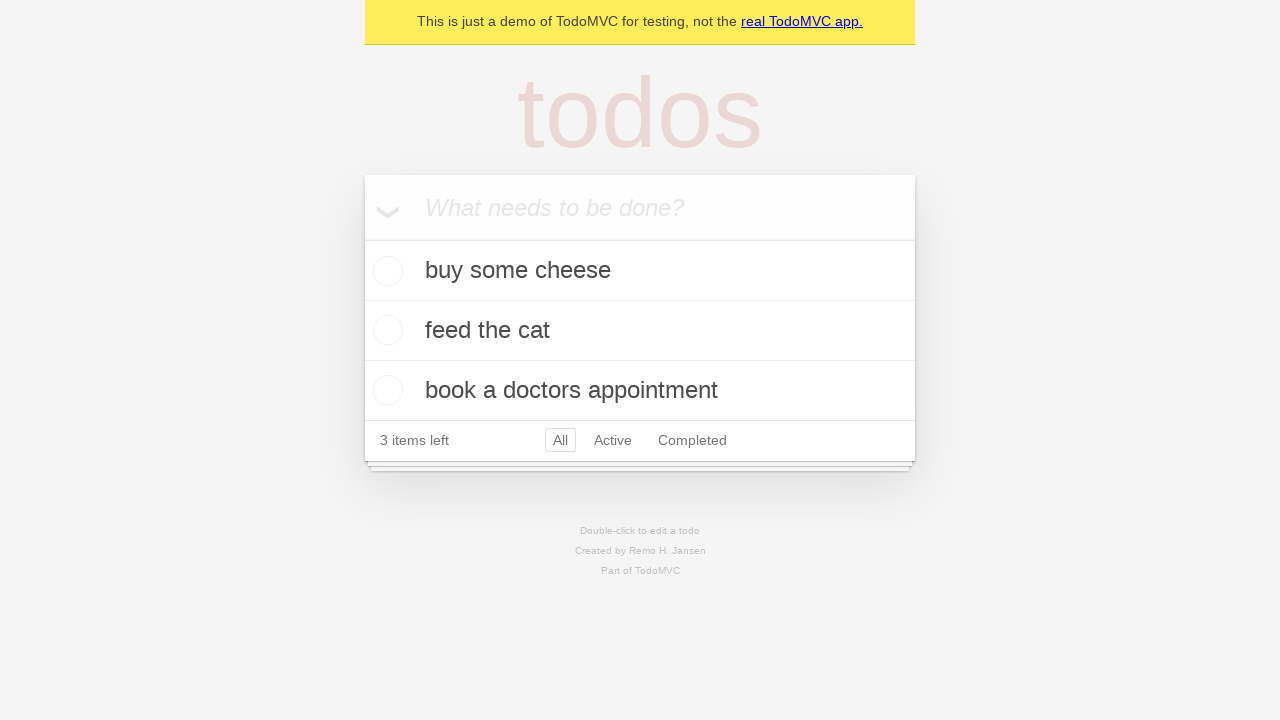

Located all todo items
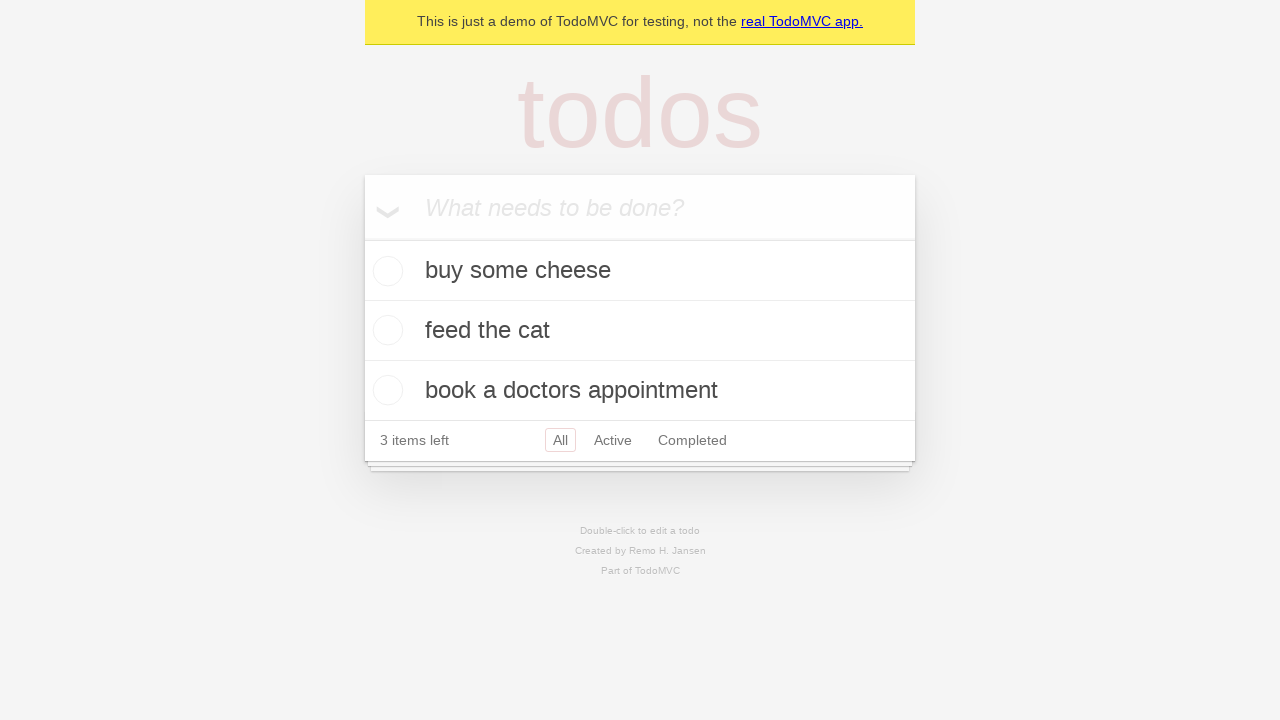

Double-clicked second todo item to enter edit mode at (640, 331) on internal:testid=[data-testid="todo-item"s] >> nth=1
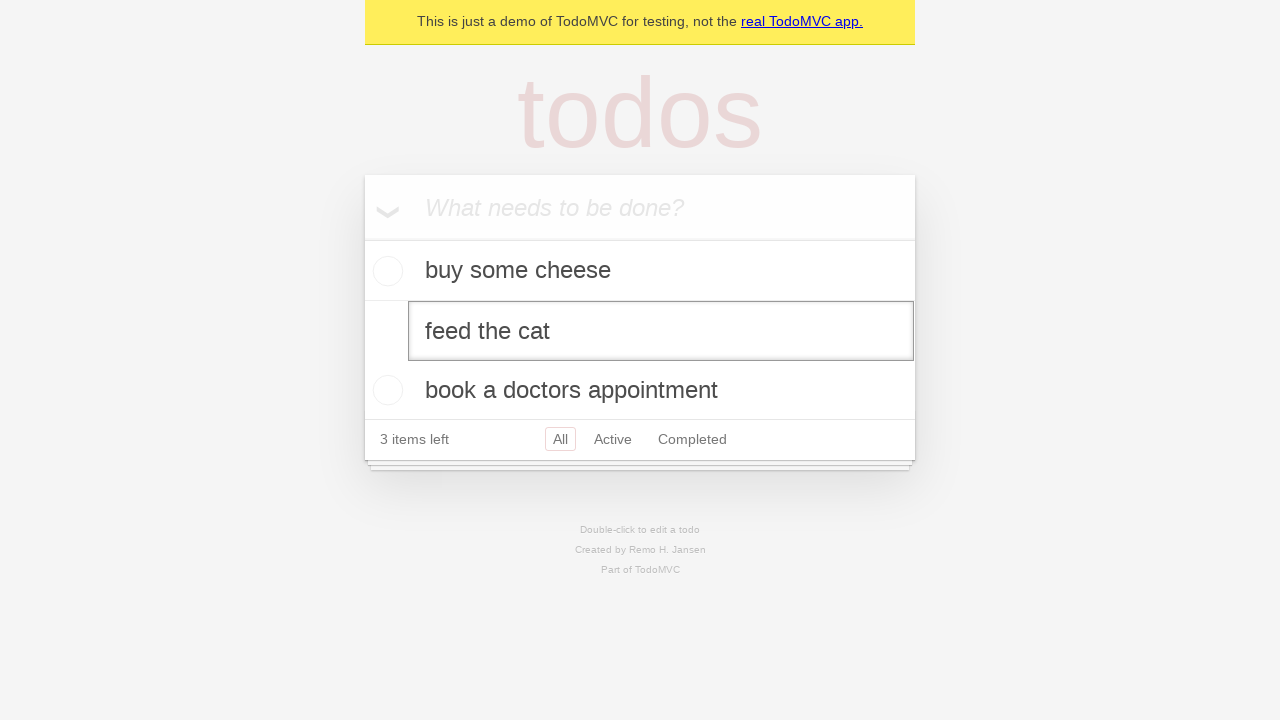

Filled edit textbox with 'buy some sausages' on internal:testid=[data-testid="todo-item"s] >> nth=1 >> internal:role=textbox[nam
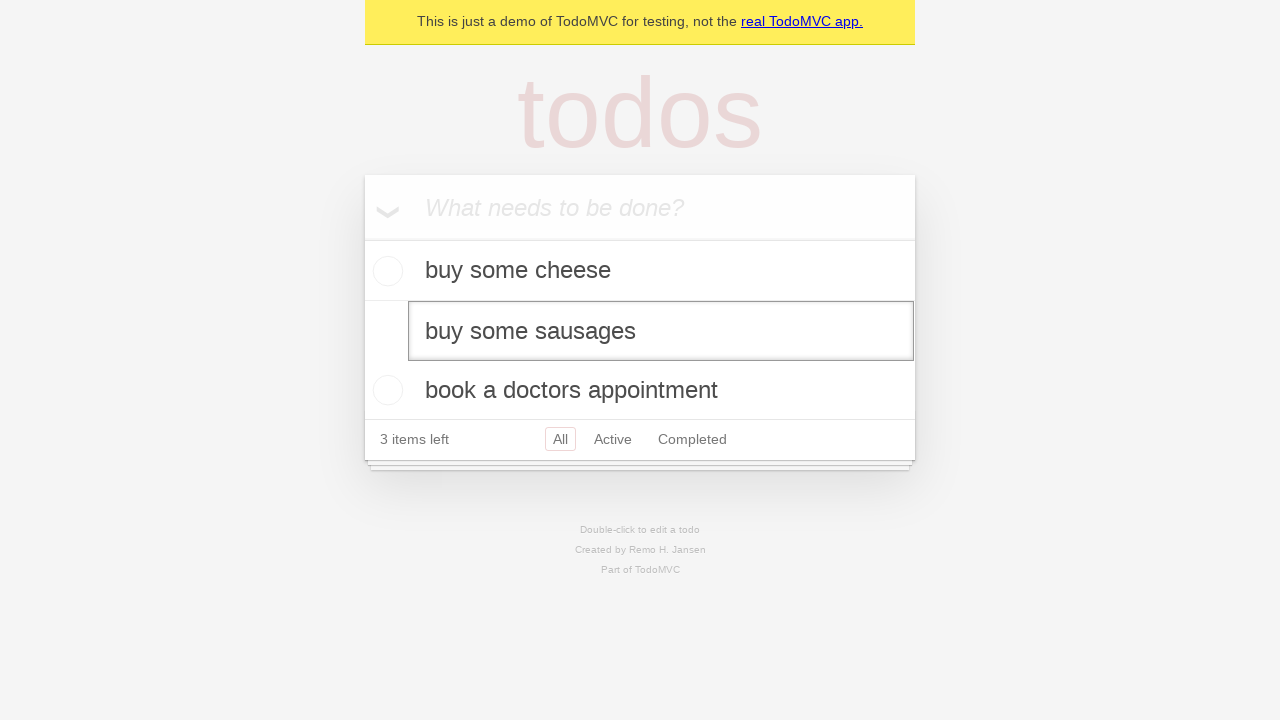

Pressed Escape key to cancel edit and verify todo reverts to original text on internal:testid=[data-testid="todo-item"s] >> nth=1 >> internal:role=textbox[nam
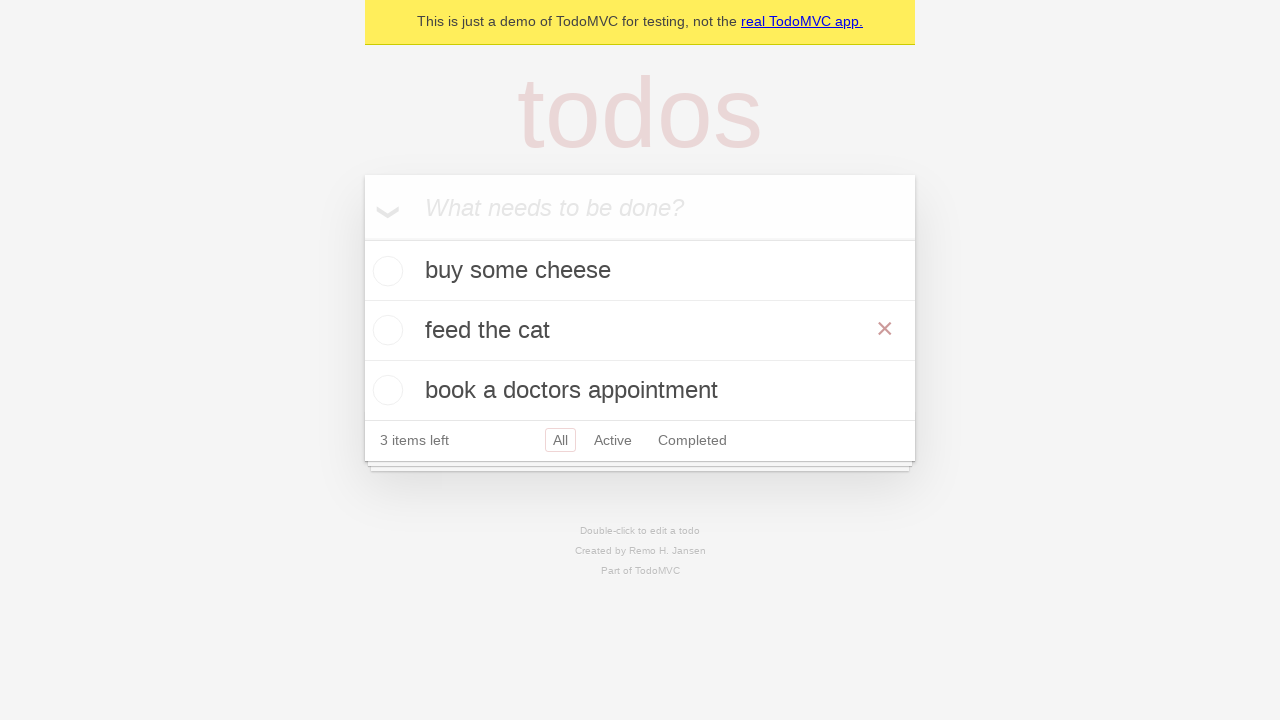

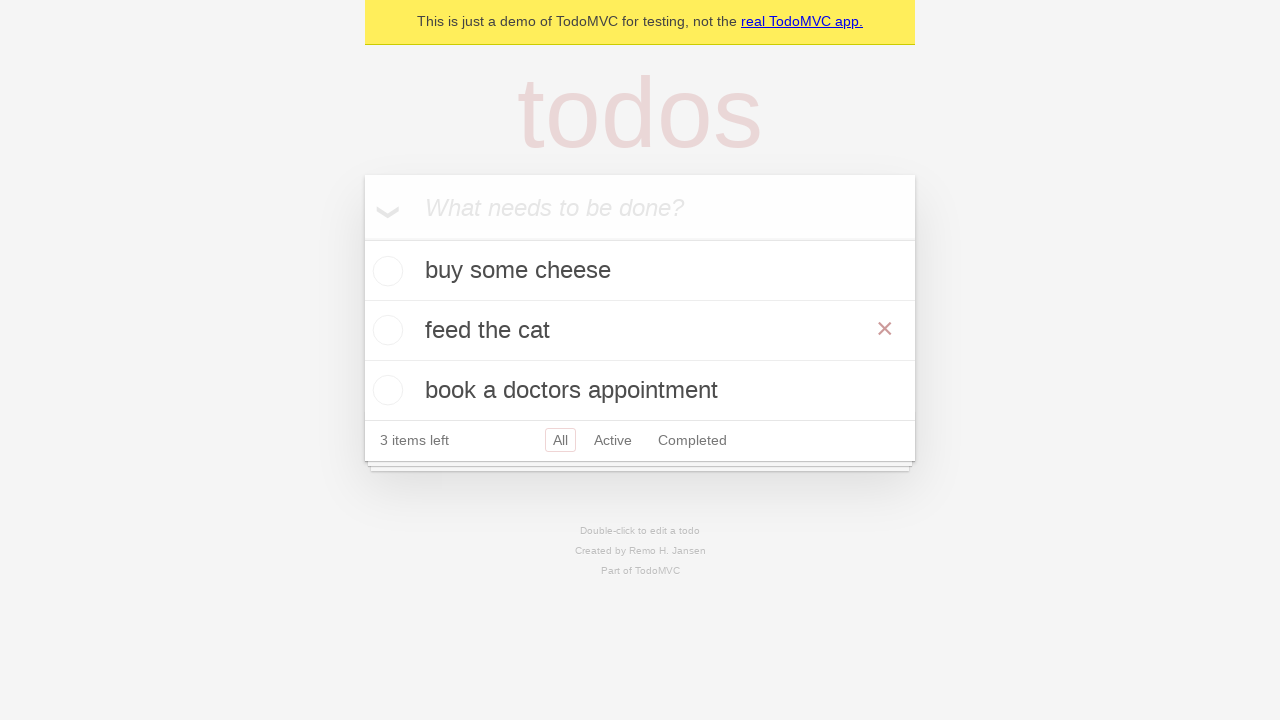